Tests Python.org search functionality by entering a search query and submitting

Starting URL: http://www.python.org

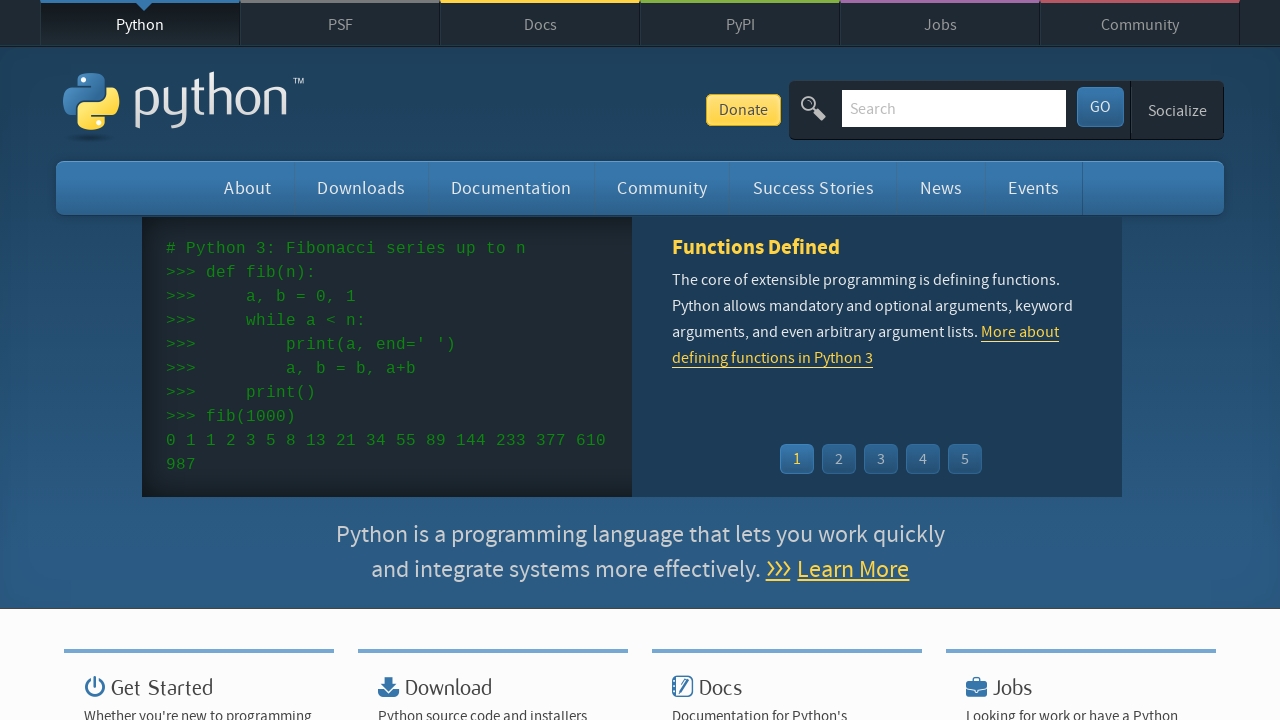

Filled search field with 'pycon' query on input[name='q']
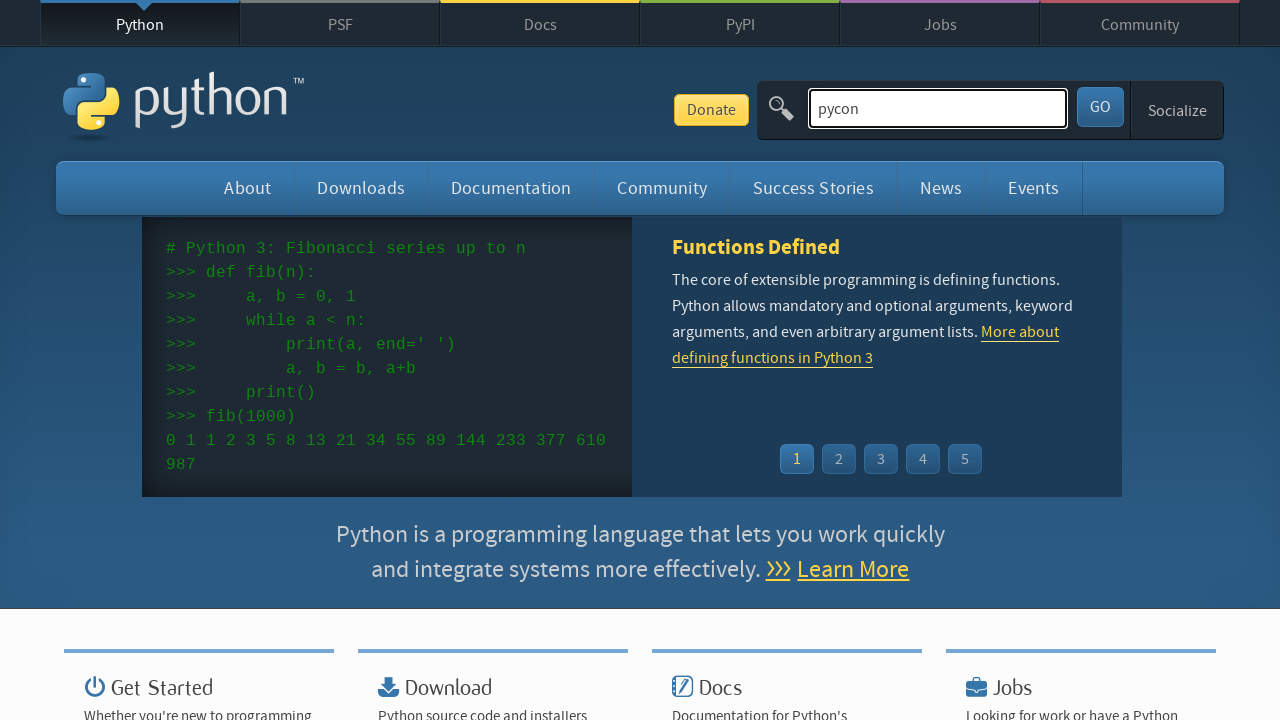

Pressed Enter to submit search query on input[name='q']
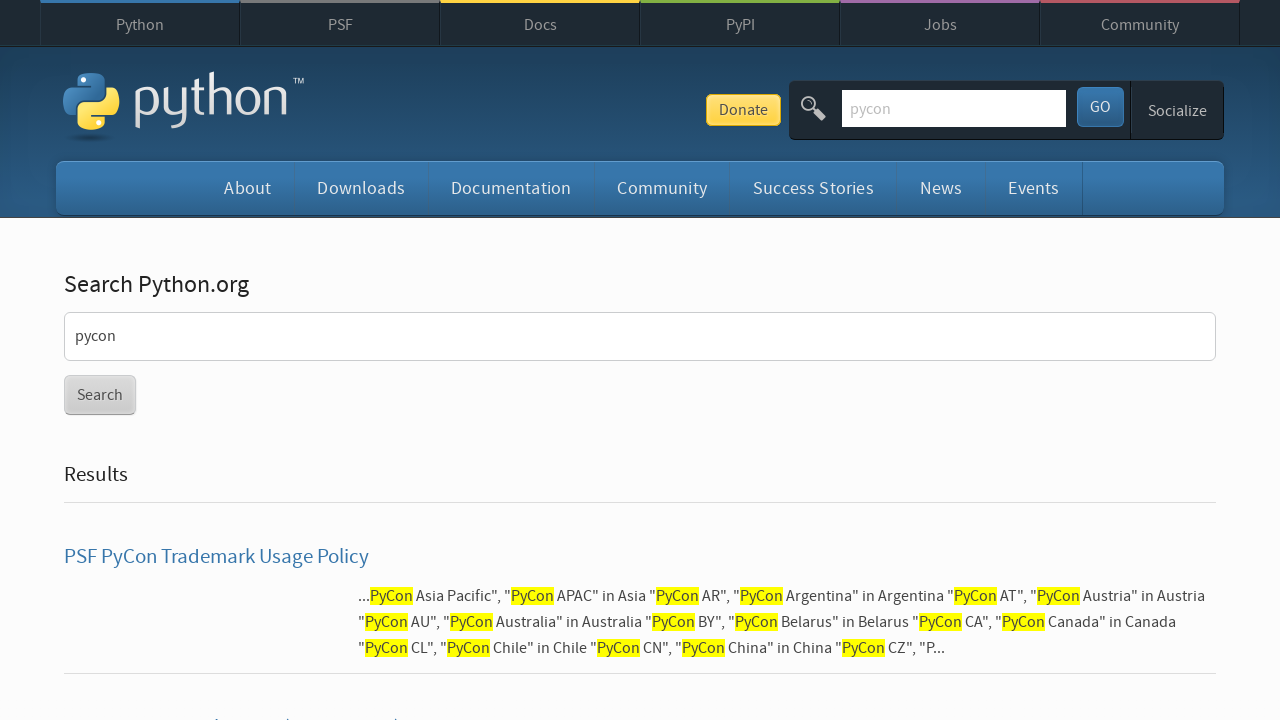

Cleared search field on input[name='q']
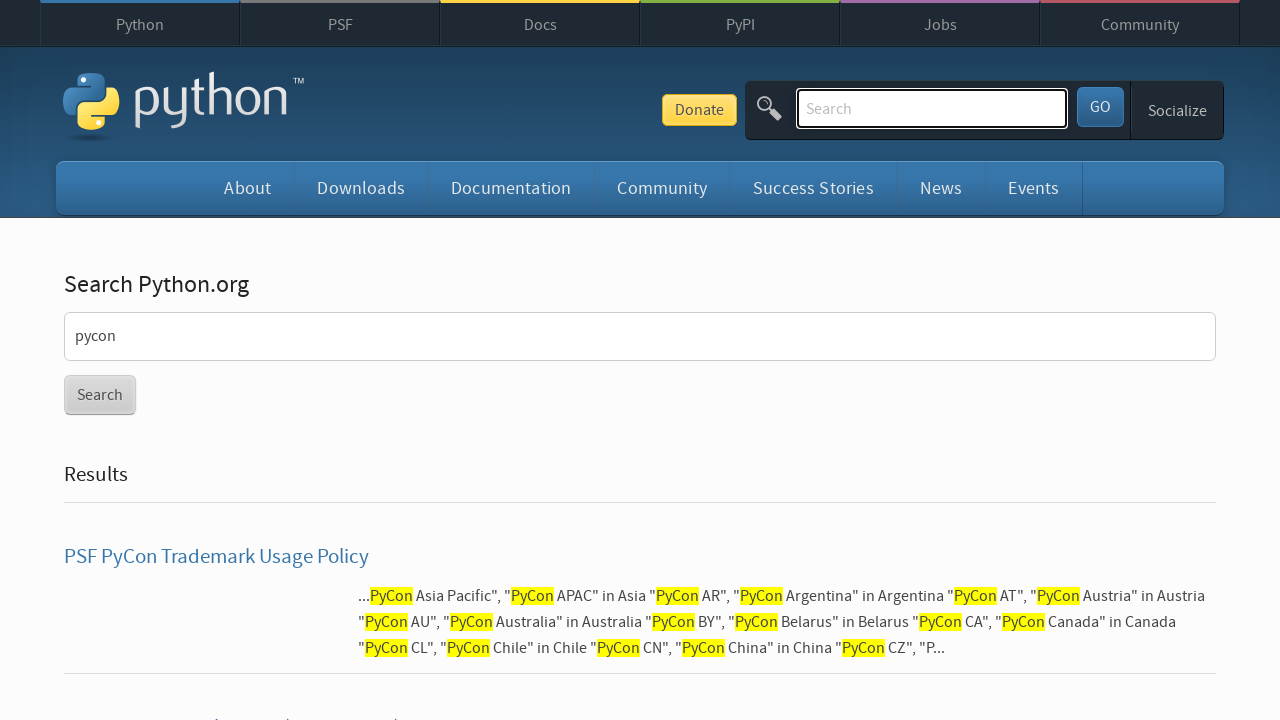

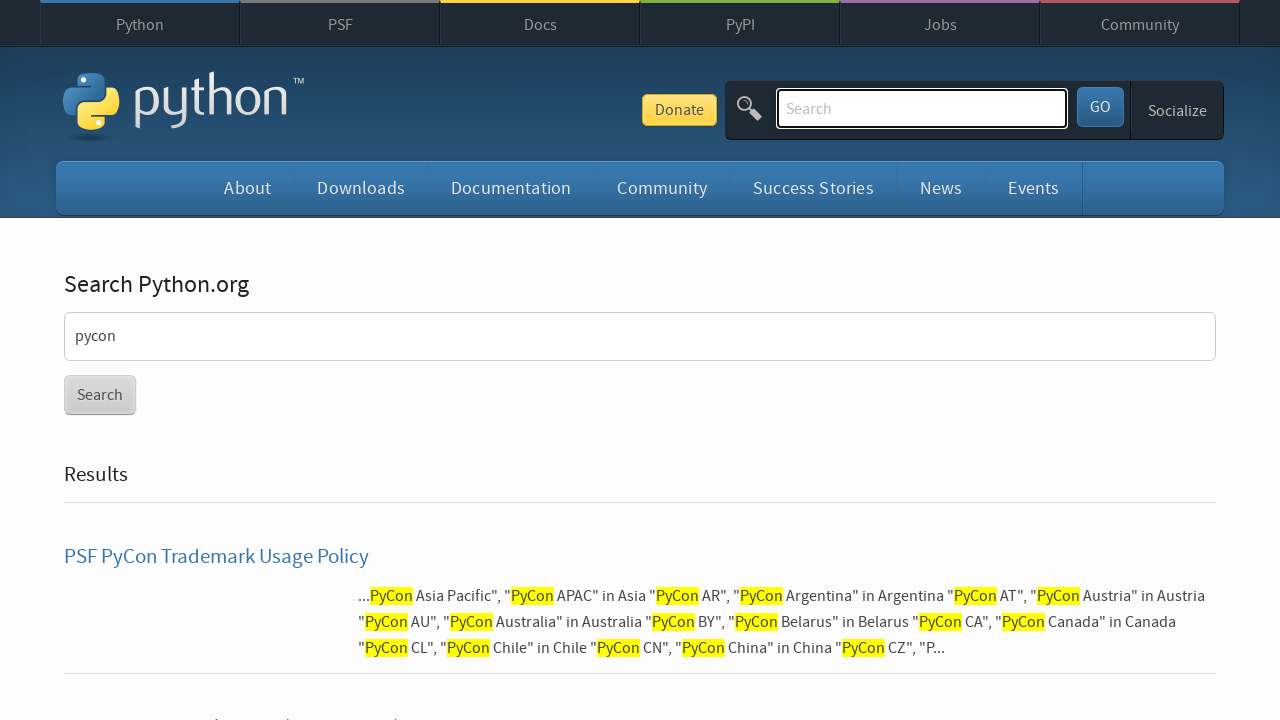